Tests the text input functionality by entering a new button name in an input field and clicking a button to update its text, then verifying the button text has changed

Starting URL: http://uitestingplayground.com/textinput

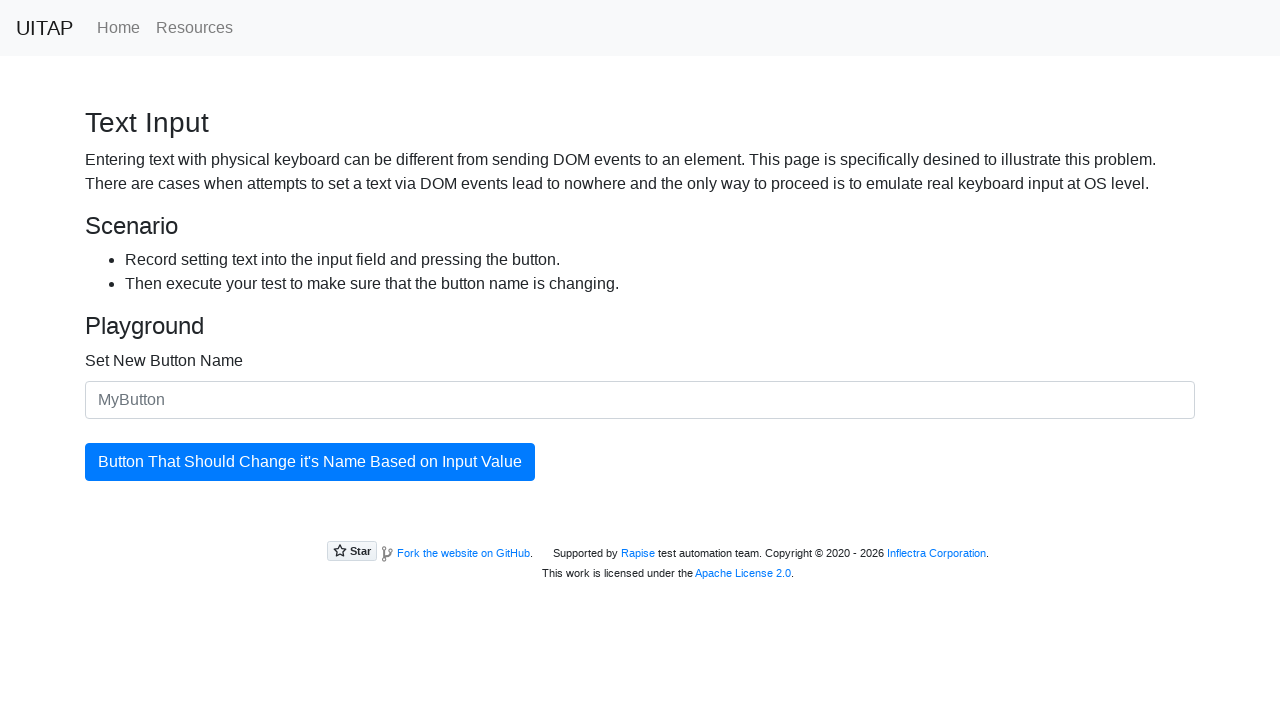

Filled input field with new button name 'SkyPro' on input#newButtonName
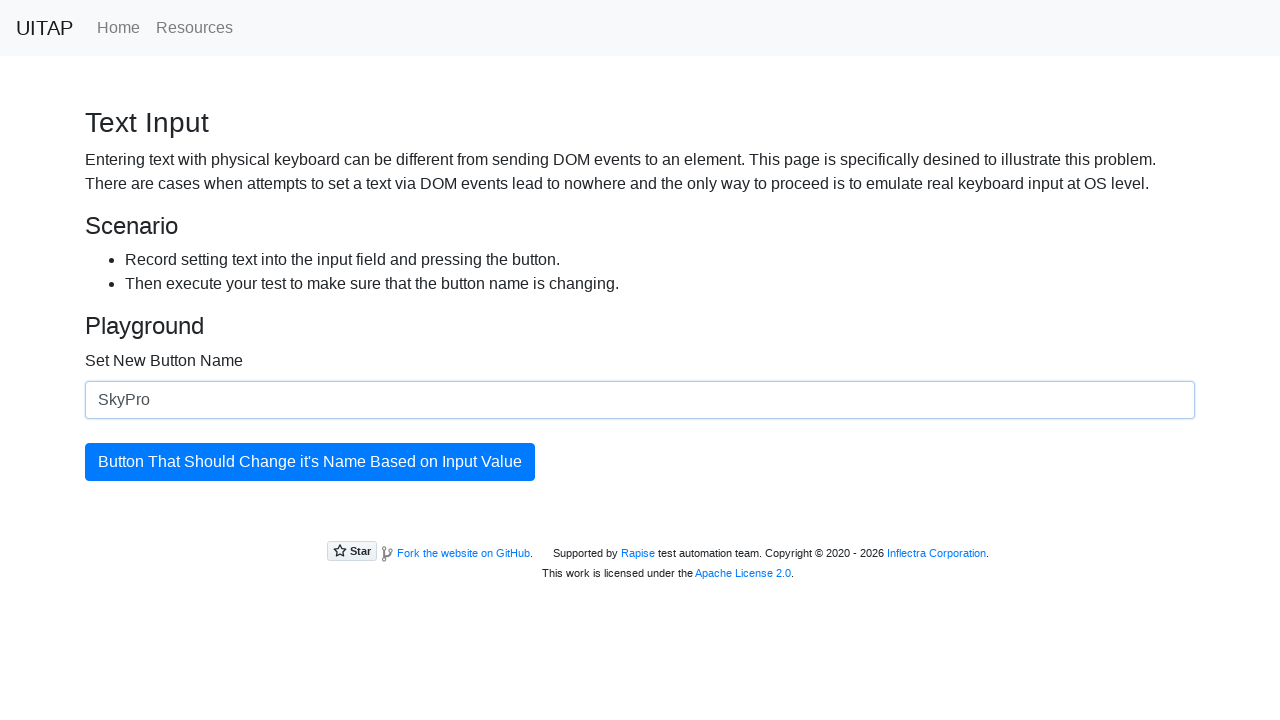

Clicked the update button to apply new button name at (310, 462) on button#updatingButton
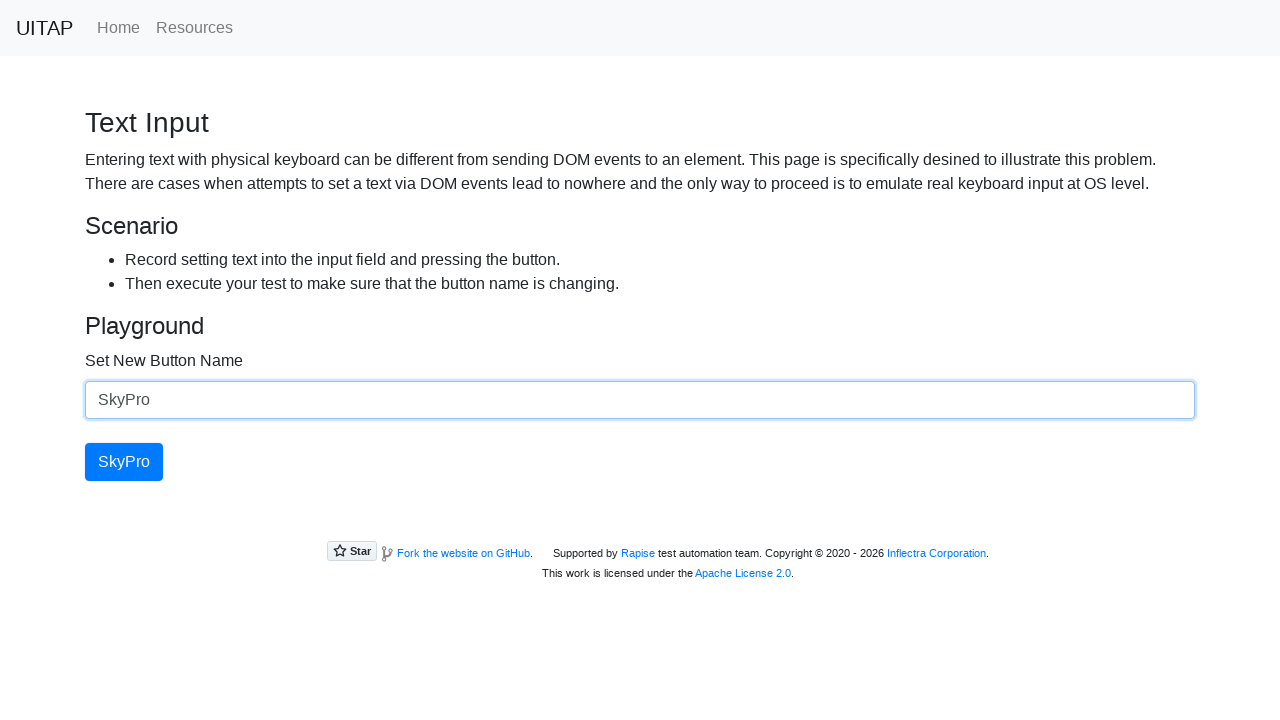

Verified button text has been updated to 'SkyPro'
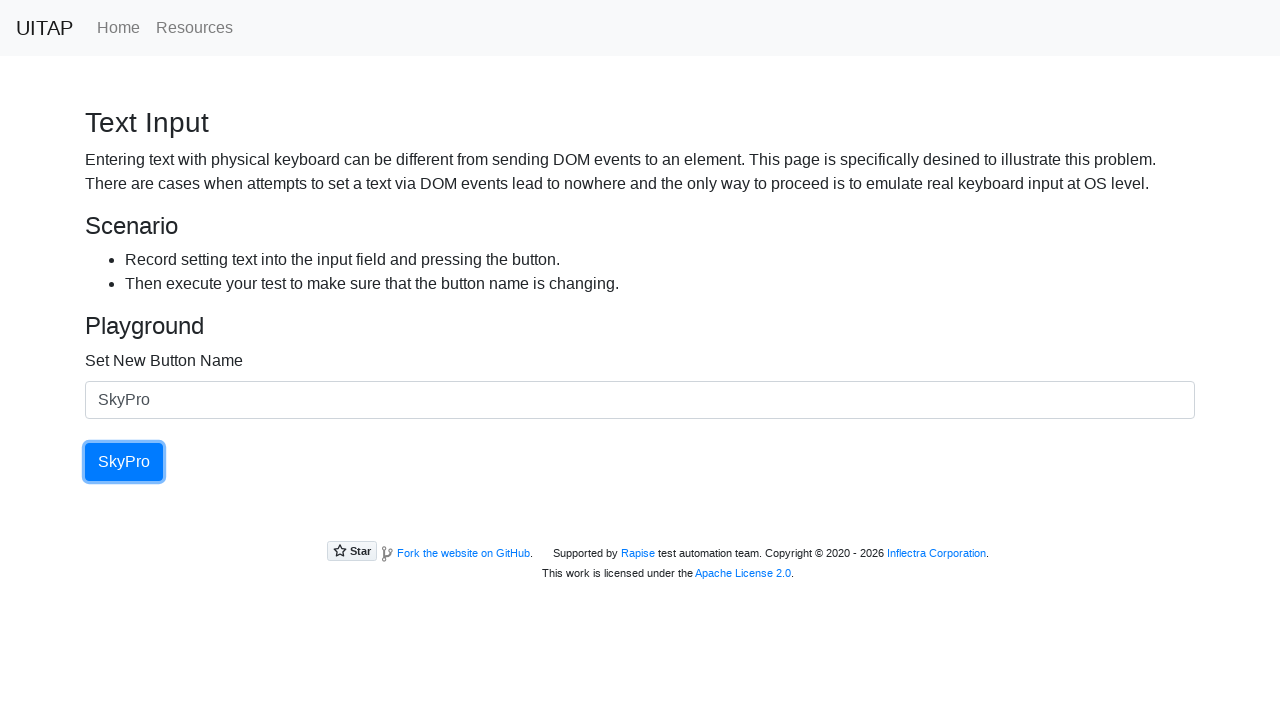

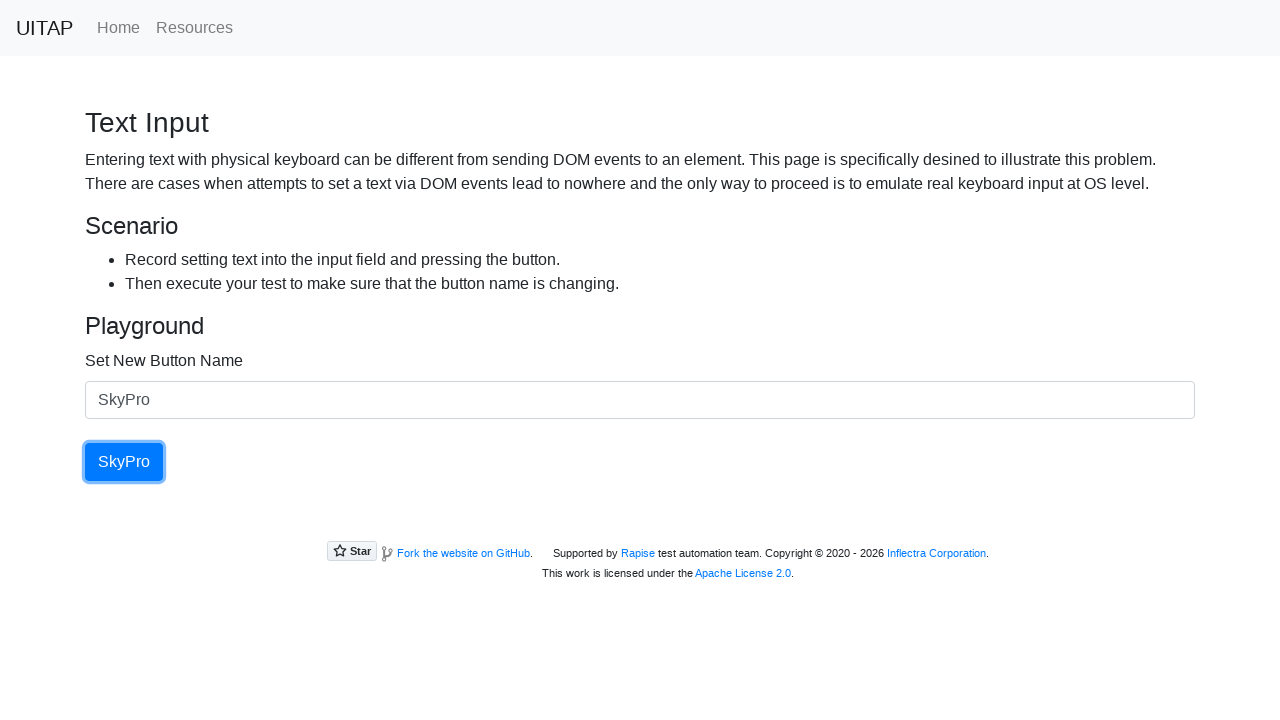